Tests checkbox functionality on a practice page by clicking a checkbox, verifying its selected state, clicking it again to deselect, and counting the total number of checkboxes on the page.

Starting URL: http://qaclickacademy.com/practice.php

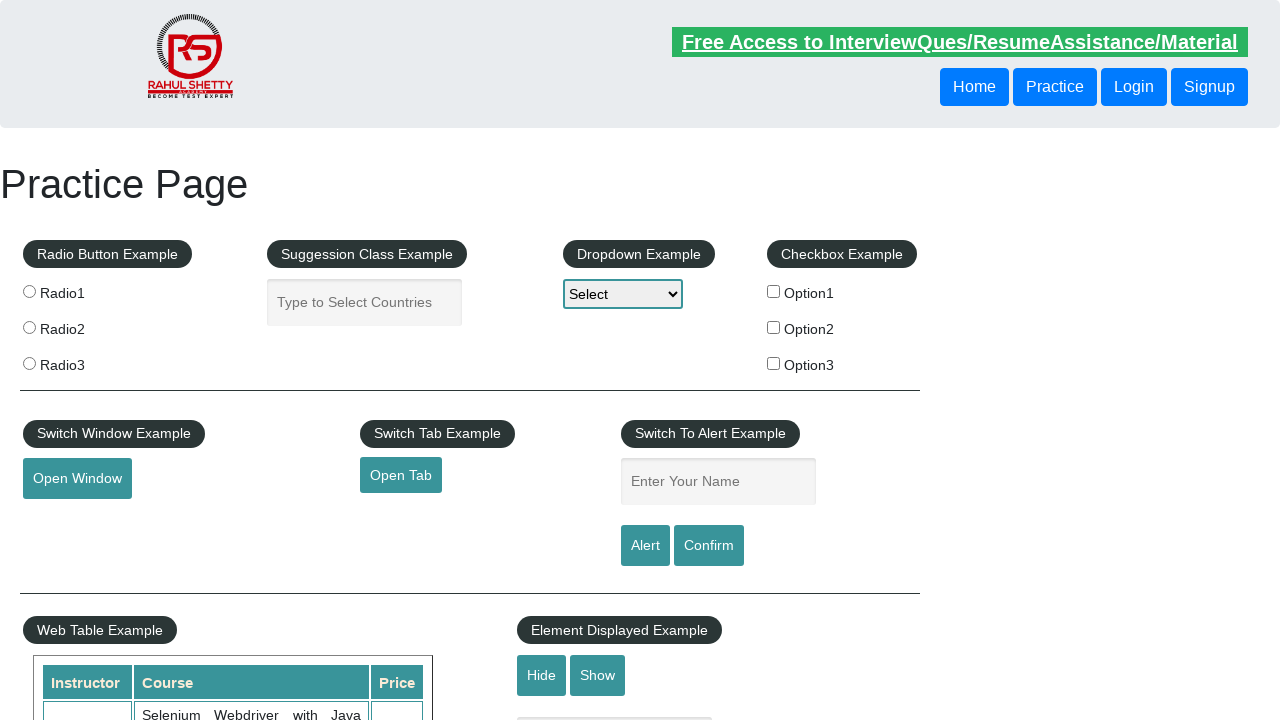

Waited 5 seconds for page to load
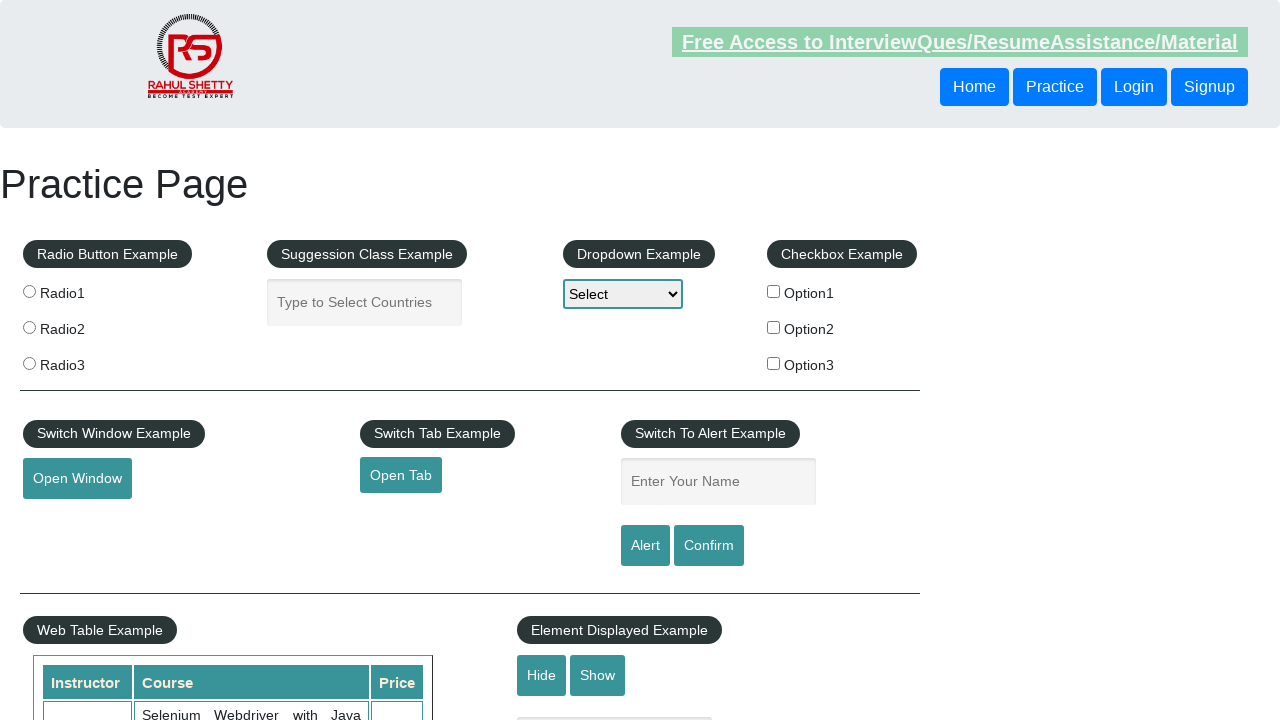

Clicked first checkbox (#checkBoxOption1) at (774, 291) on #checkBoxOption1
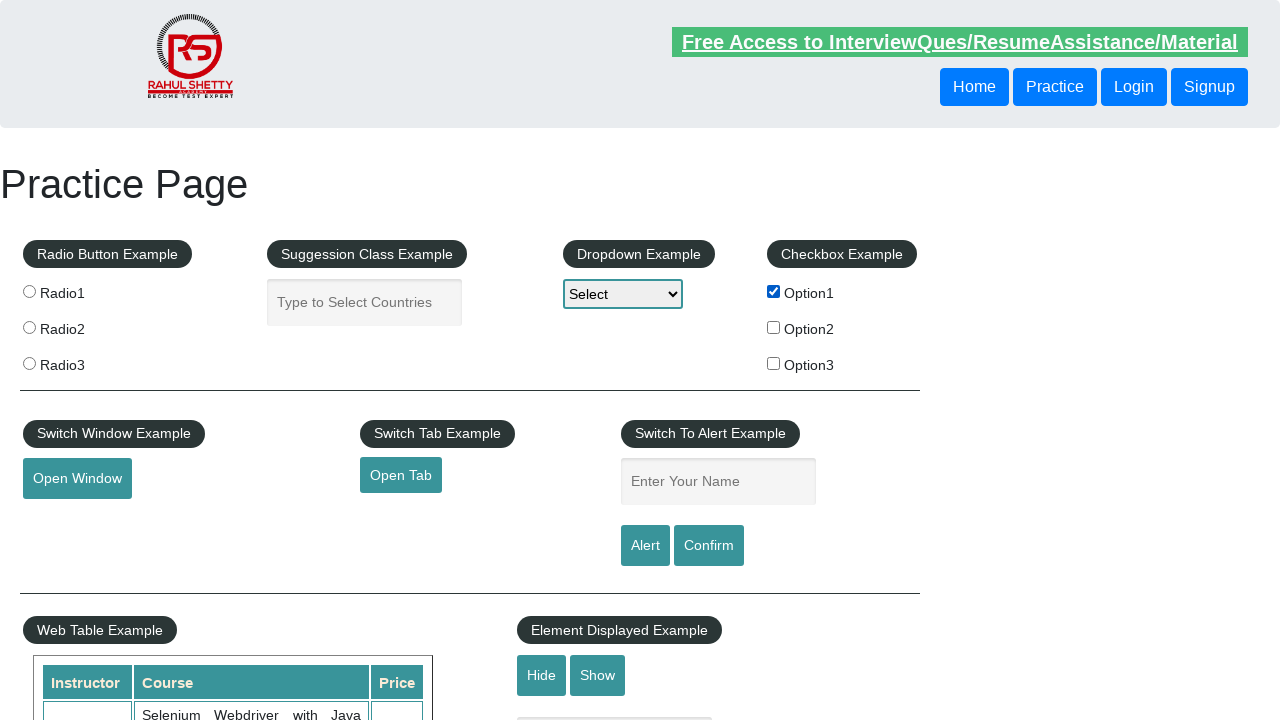

Verified that first checkbox is now selected
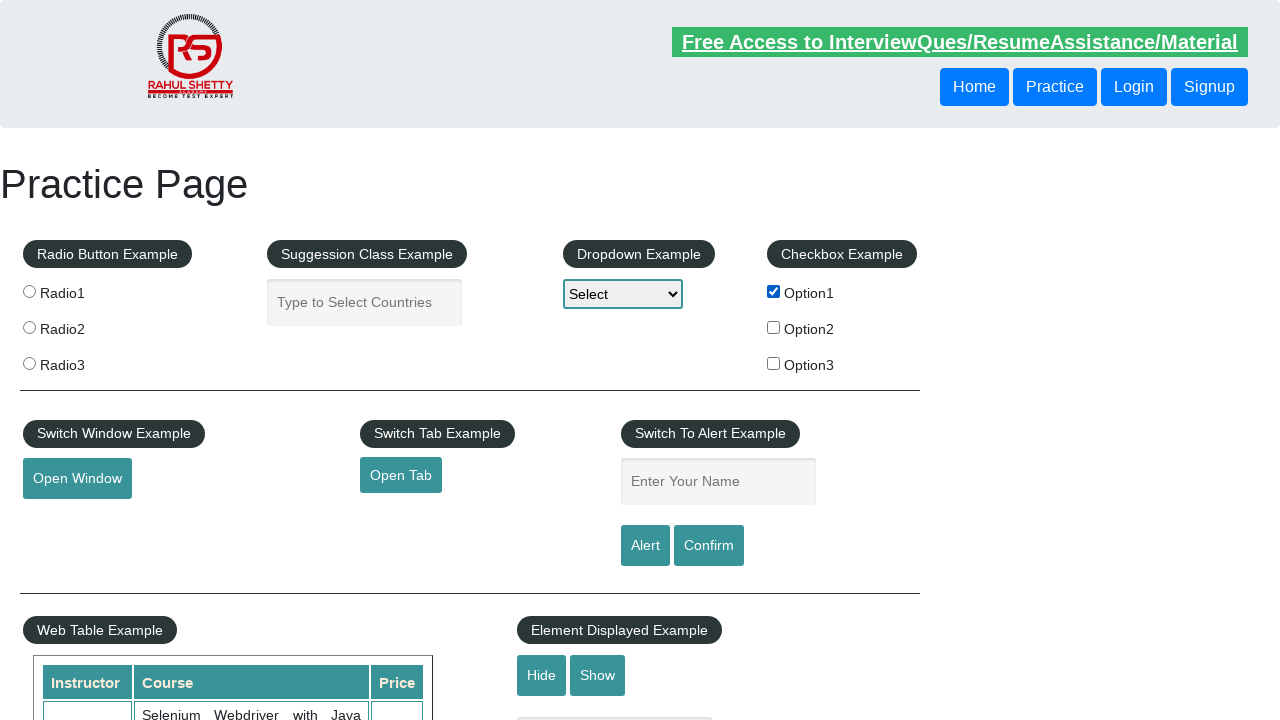

Clicked first checkbox again to deselect at (774, 291) on #checkBoxOption1
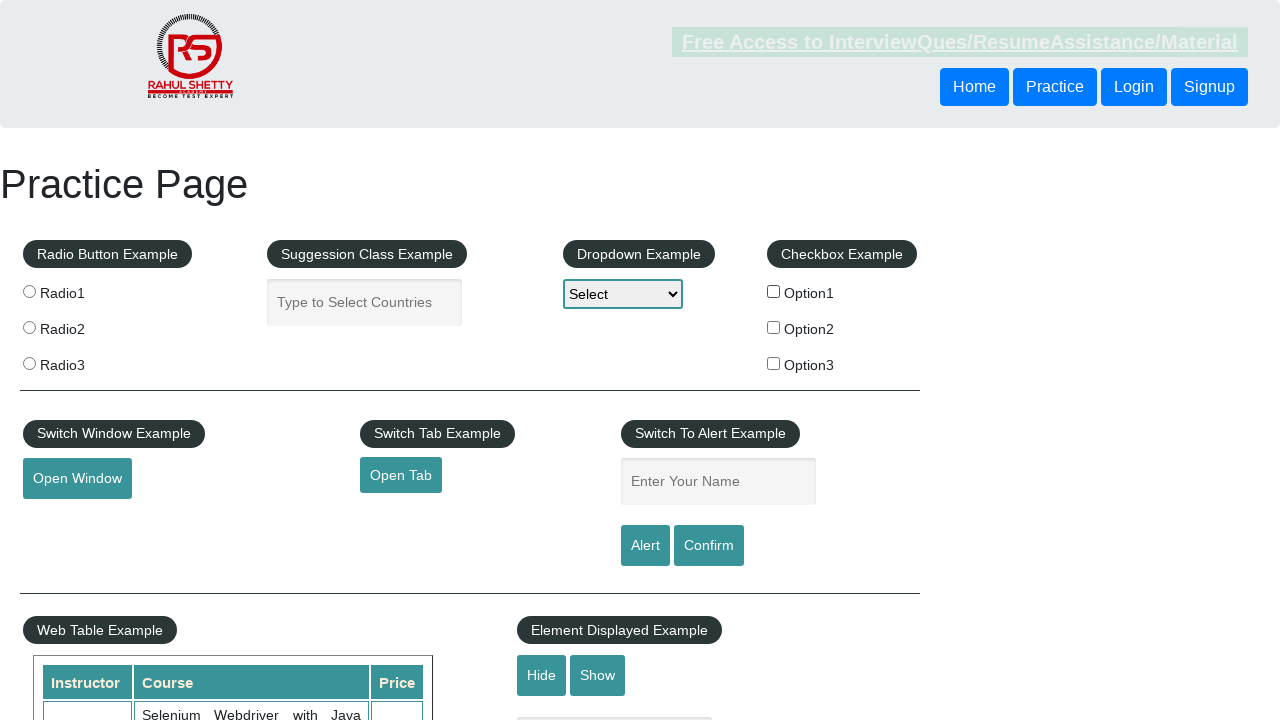

Verified that first checkbox is now deselected
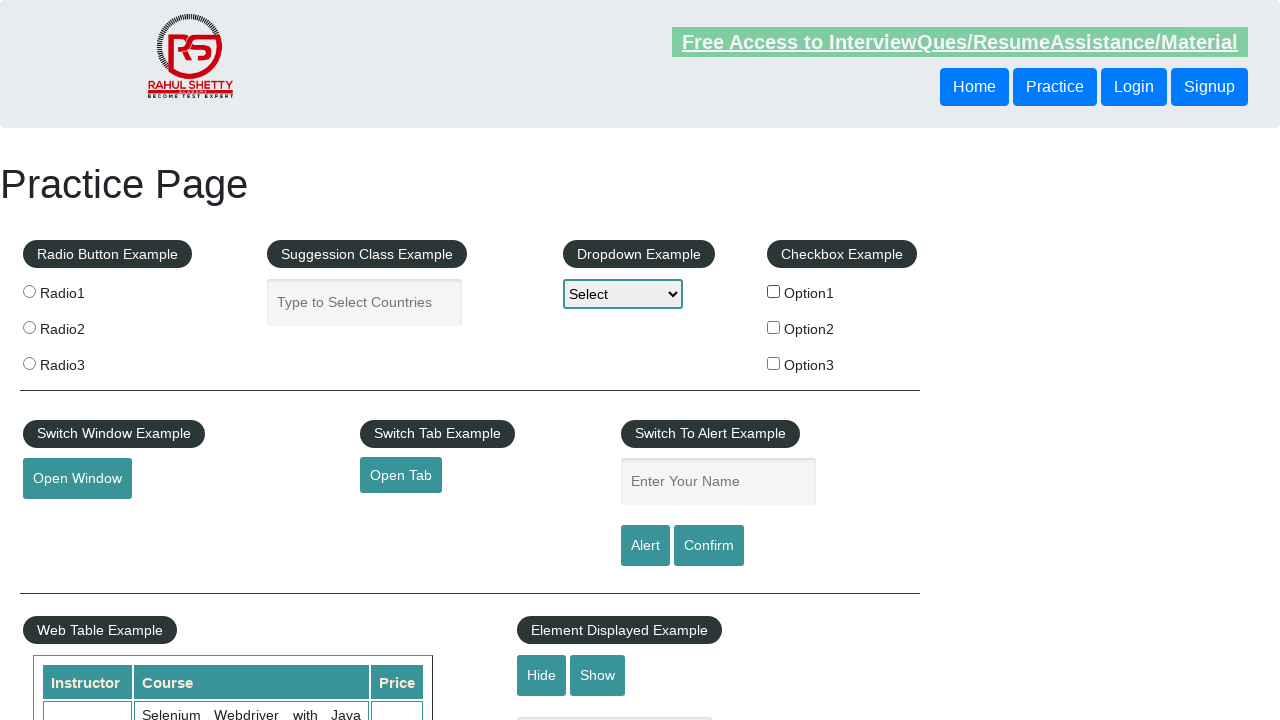

Counted total checkboxes on page: 3
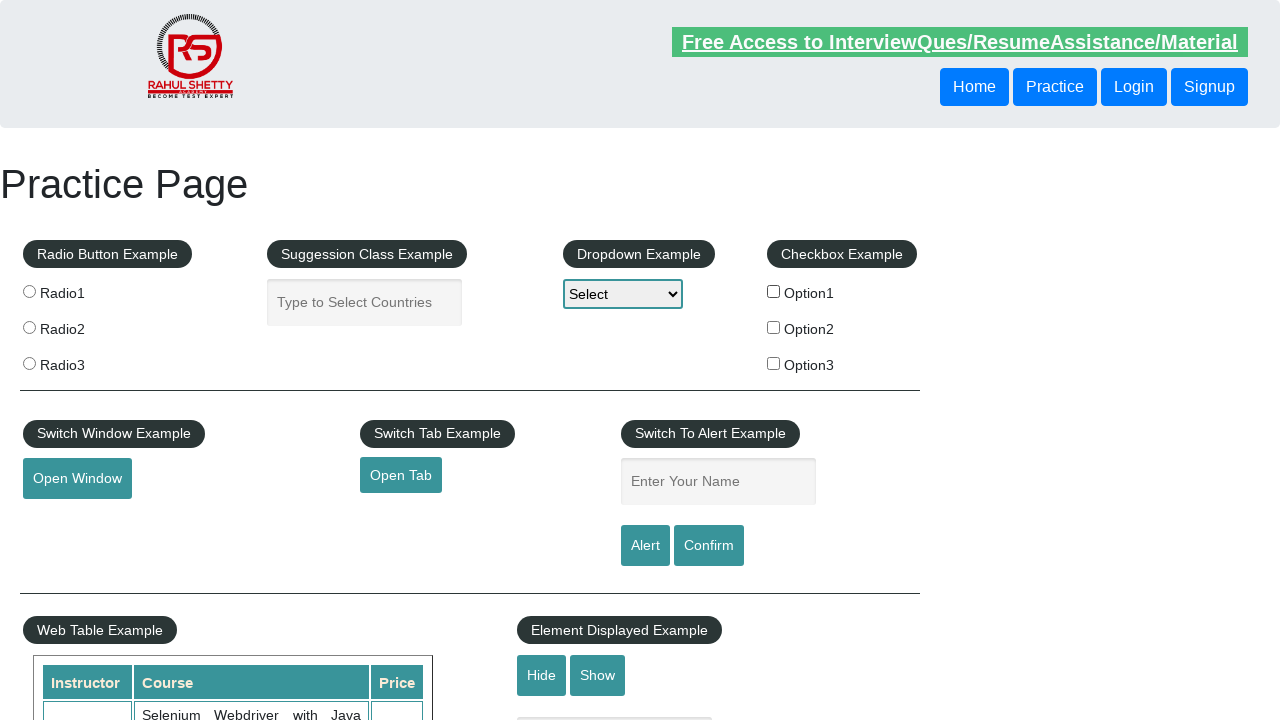

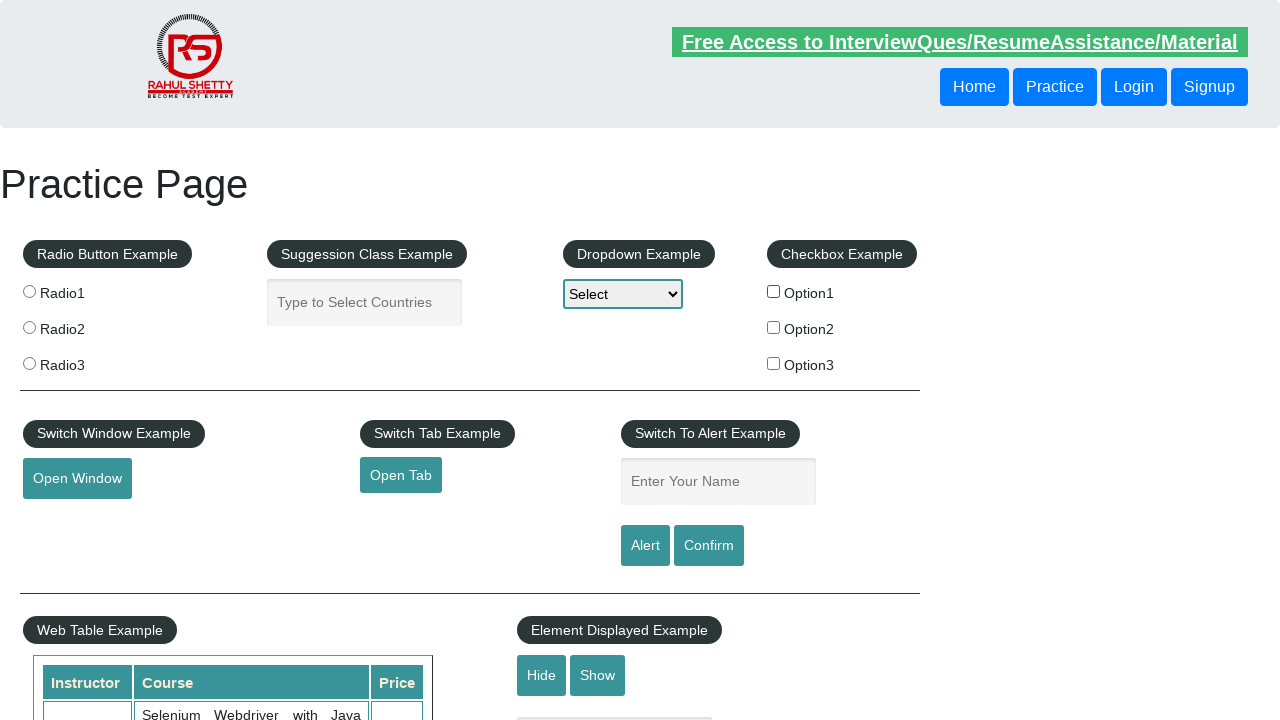